Tests mouse hover functionality by hovering over the "Automation Tools" dropdown button and clicking on the "Appium" submenu link.

Starting URL: http://seleniumpractise.blogspot.com/2016/08/how-to-perform-mouse-hover-in-selenium.html

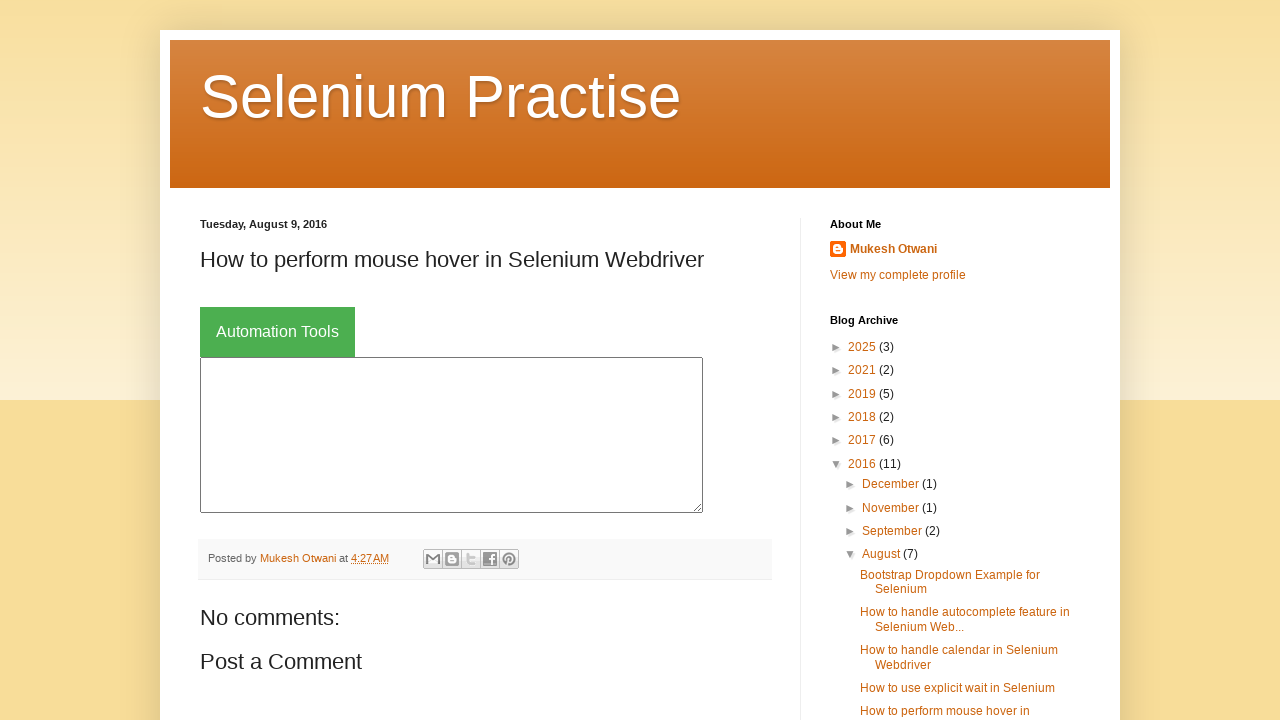

Hovered over 'Automation Tools' dropdown button to reveal submenu at (278, 332) on xpath=//button[normalize-space()='Automation Tools']
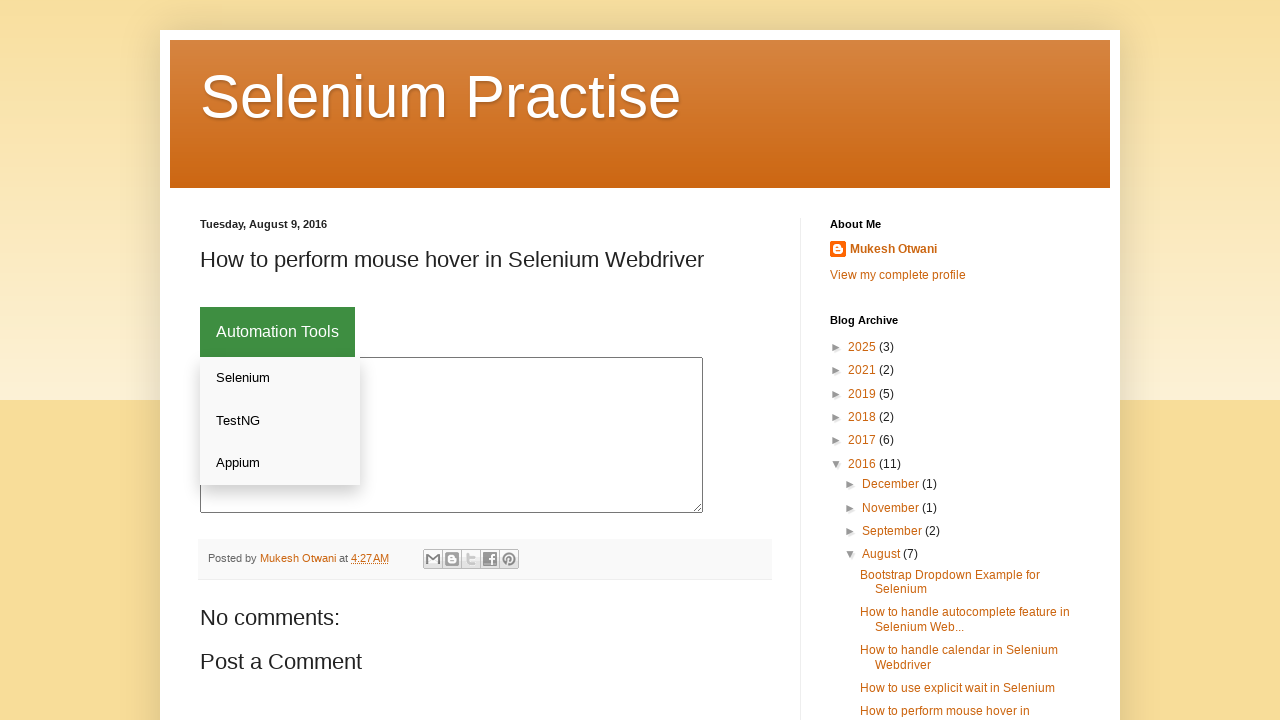

Clicked on 'Appium' submenu link at (280, 463) on xpath=//a[text()='Appium']
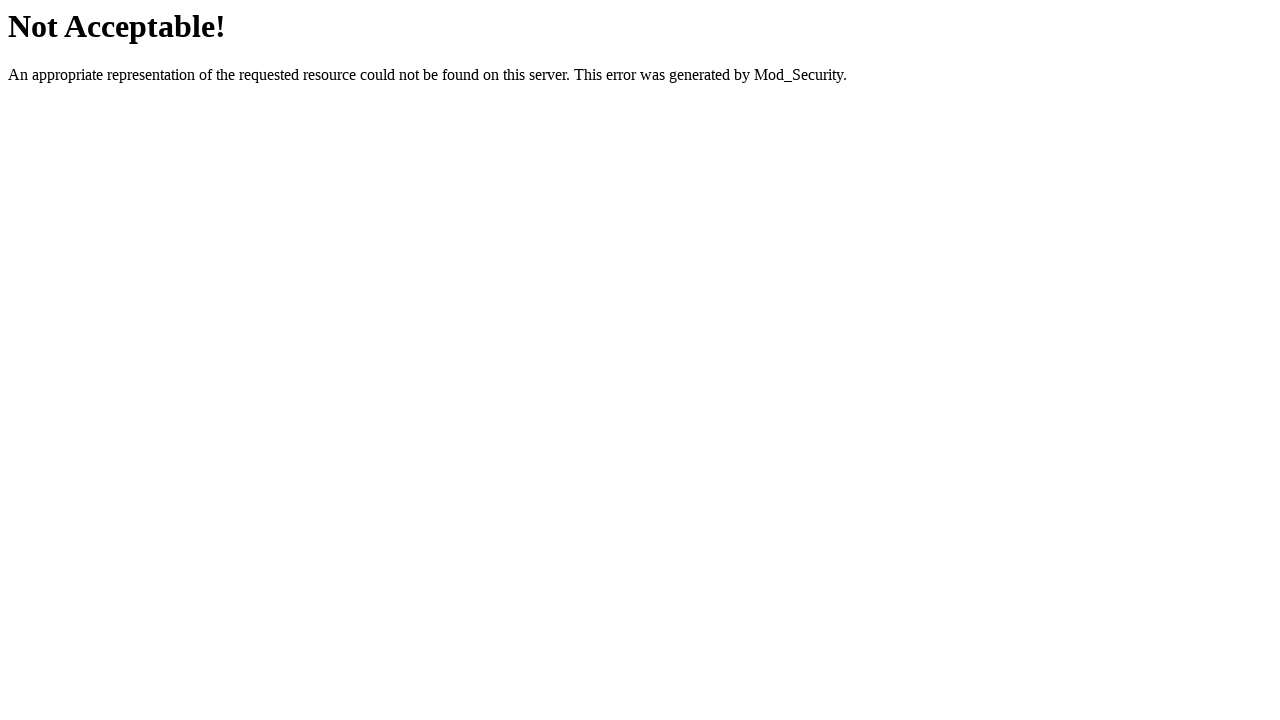

Page finished loading after clicking Appium link
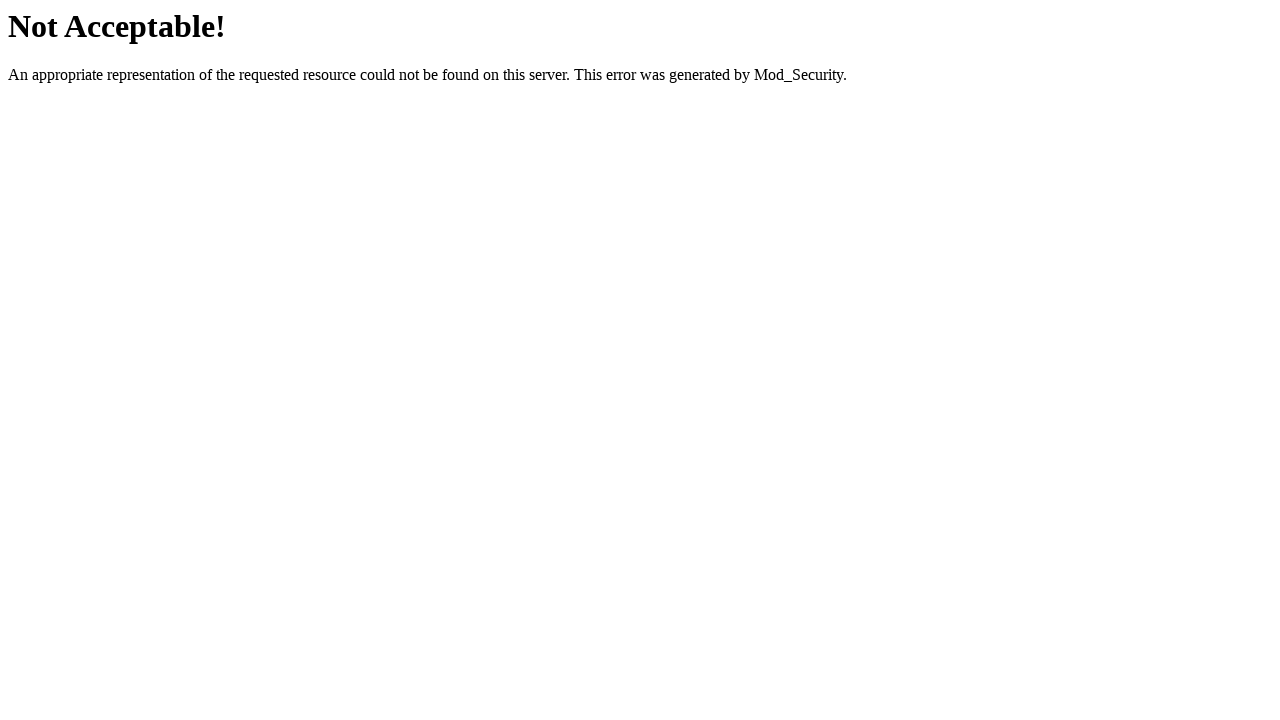

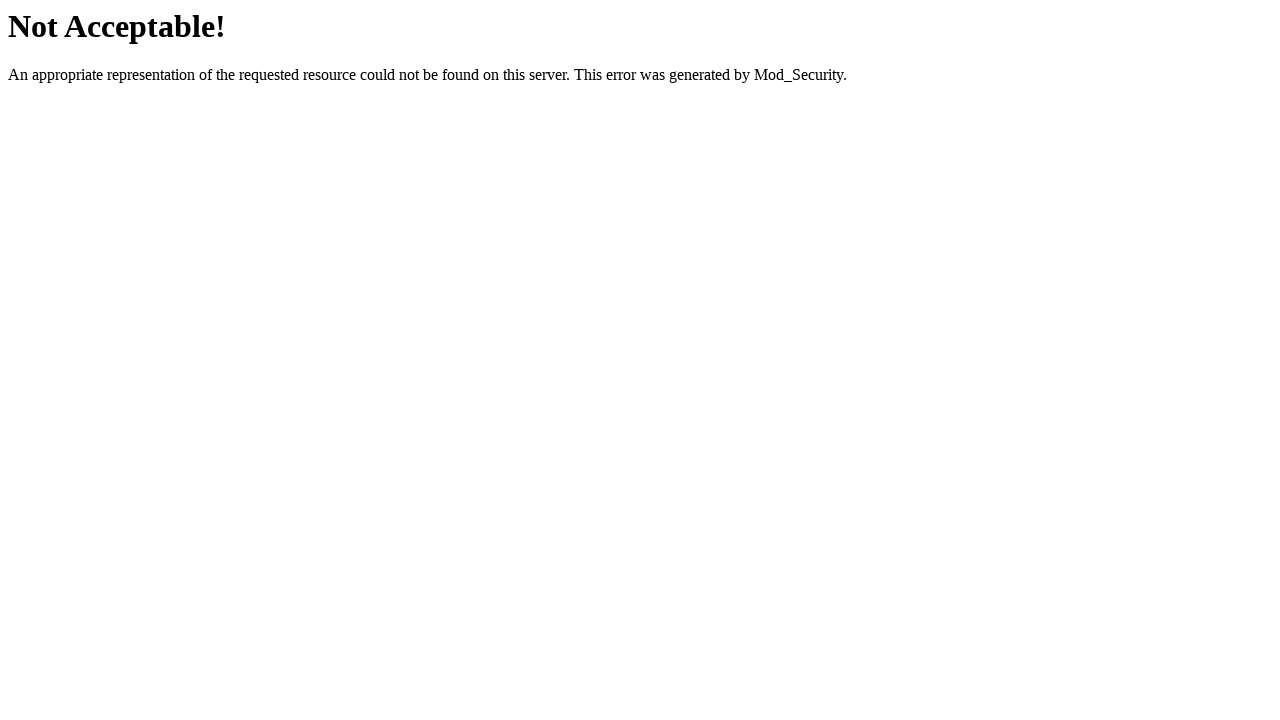